Tests JavaScript alert handling by clicking a button that triggers an alert, reading the alert message, and accepting the alert.

Starting URL: https://demoqa.com/alerts

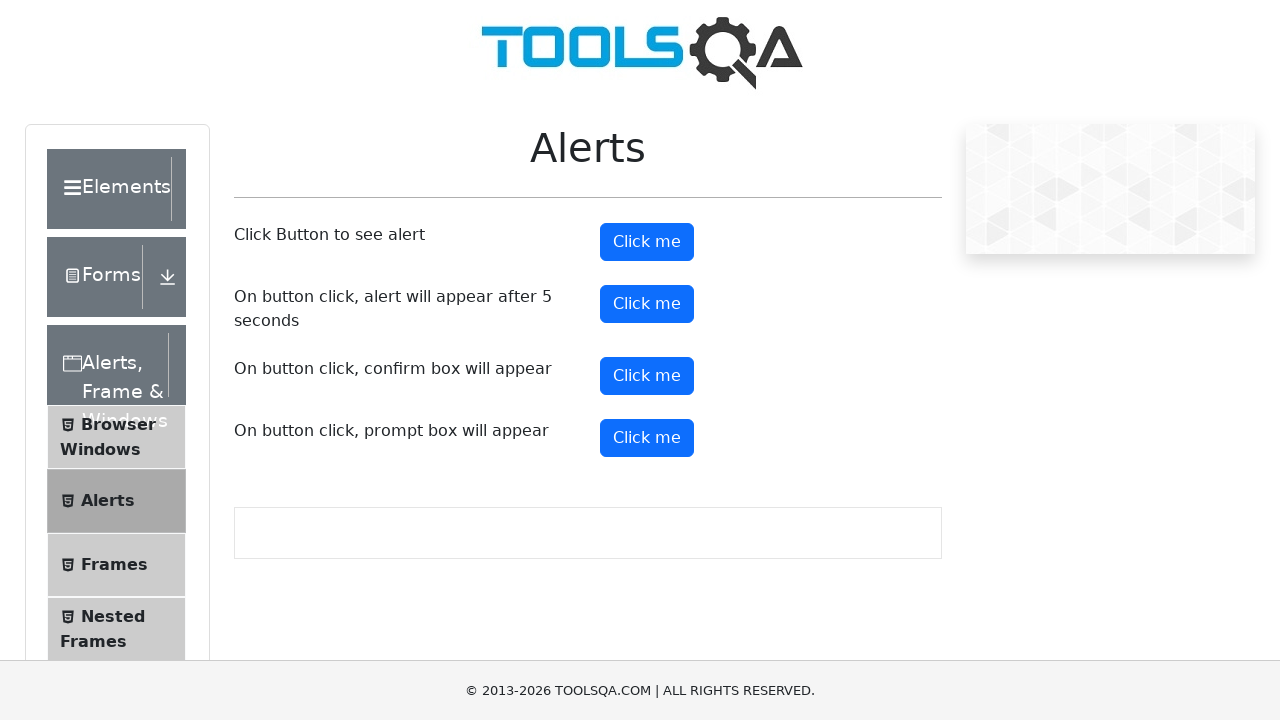

Retrieved page title
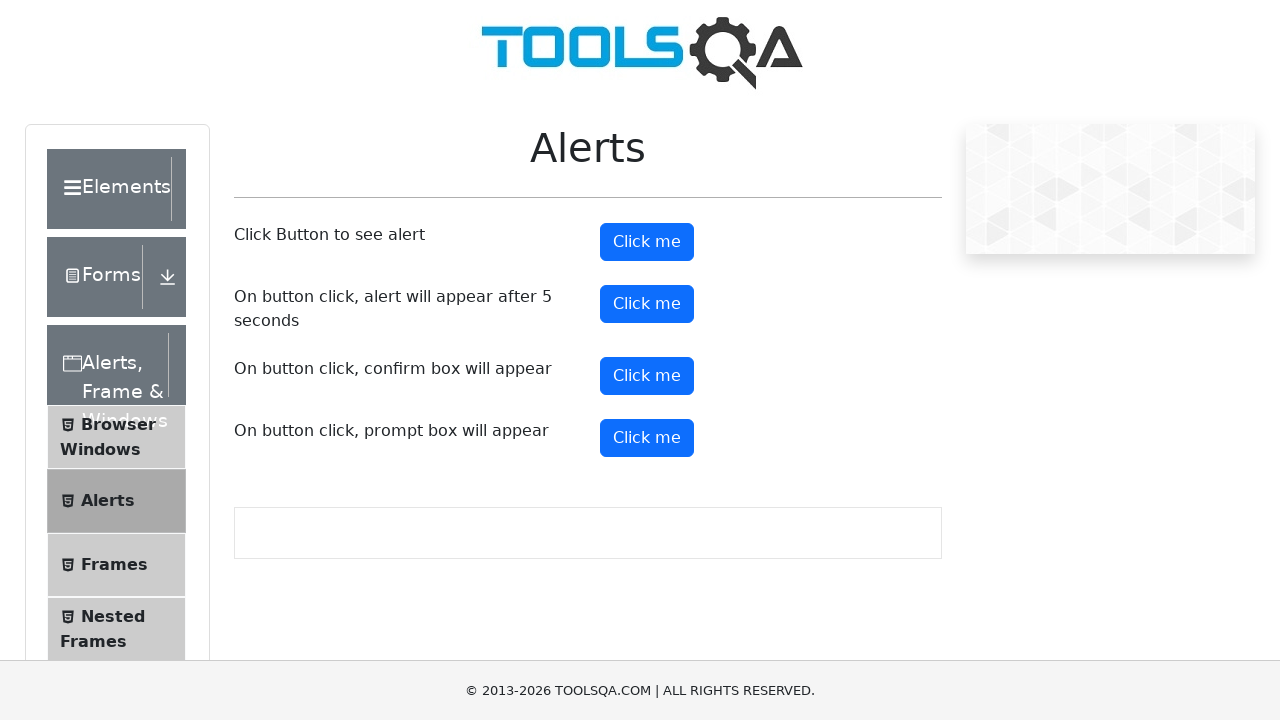

Retrieved current URL
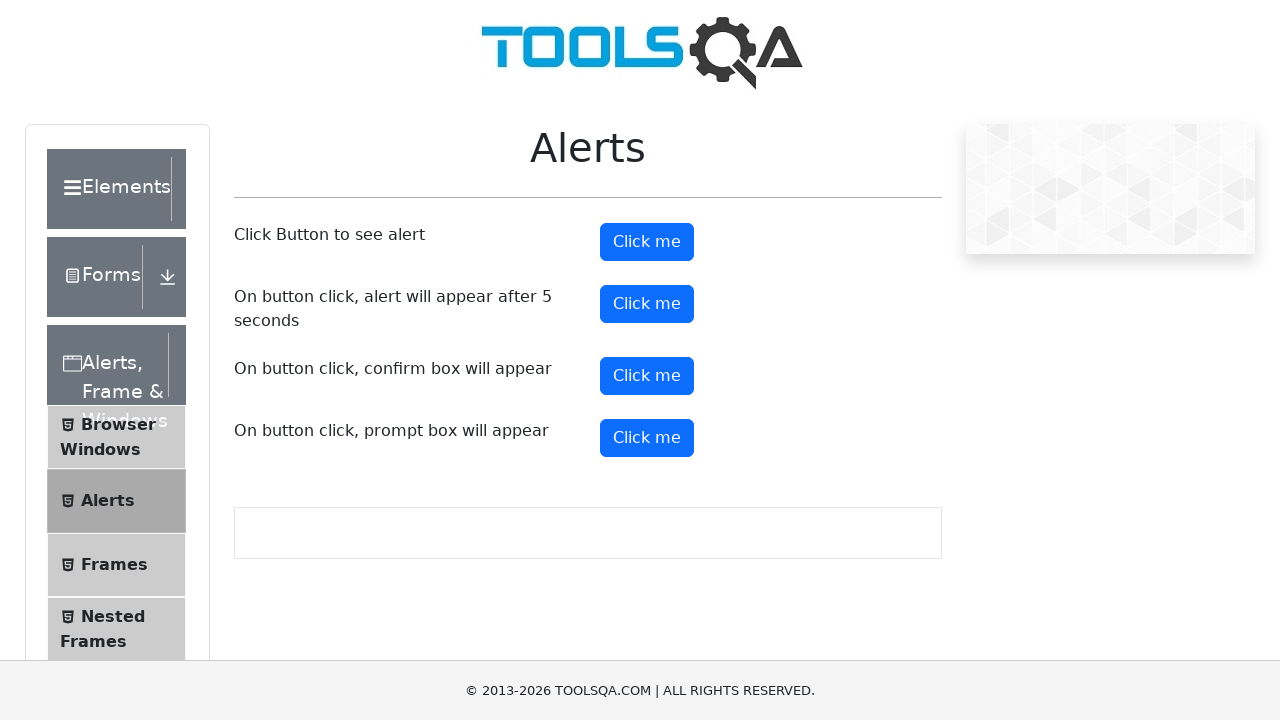

Set up dialog handler for alert
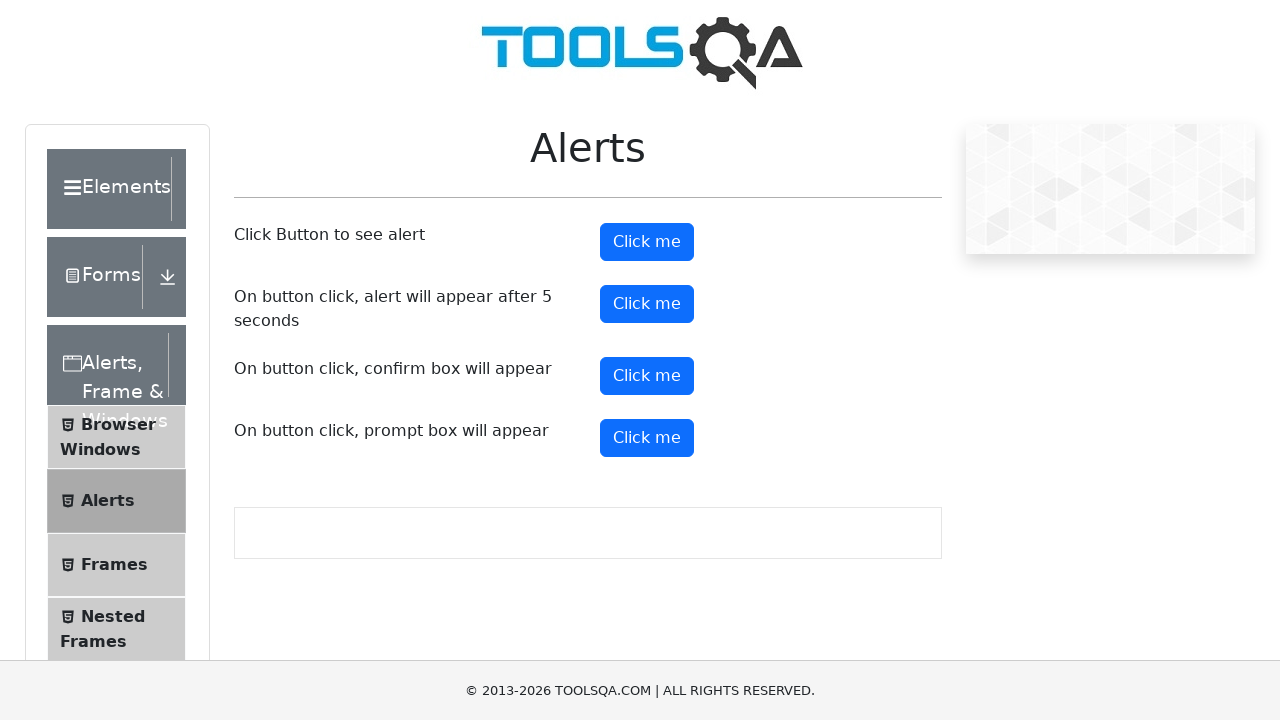

Clicked alert button to trigger JavaScript alert at (647, 242) on #alertButton
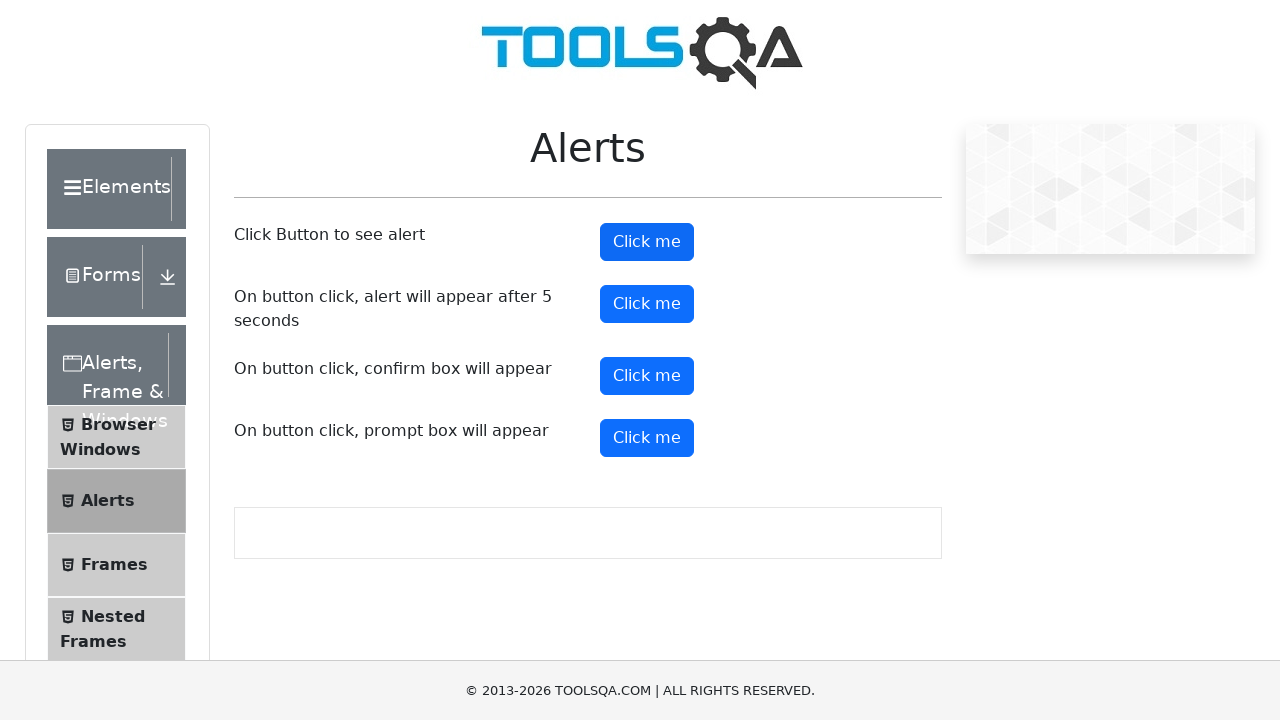

Waited for alert to be handled
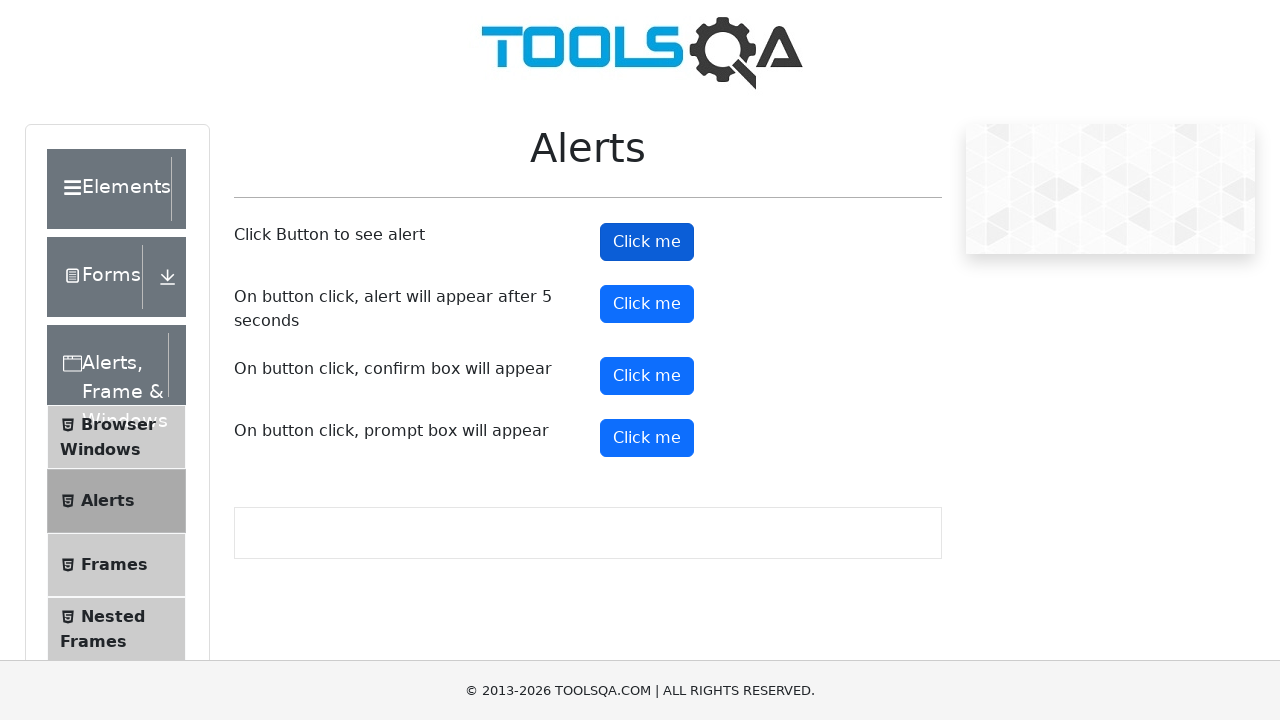

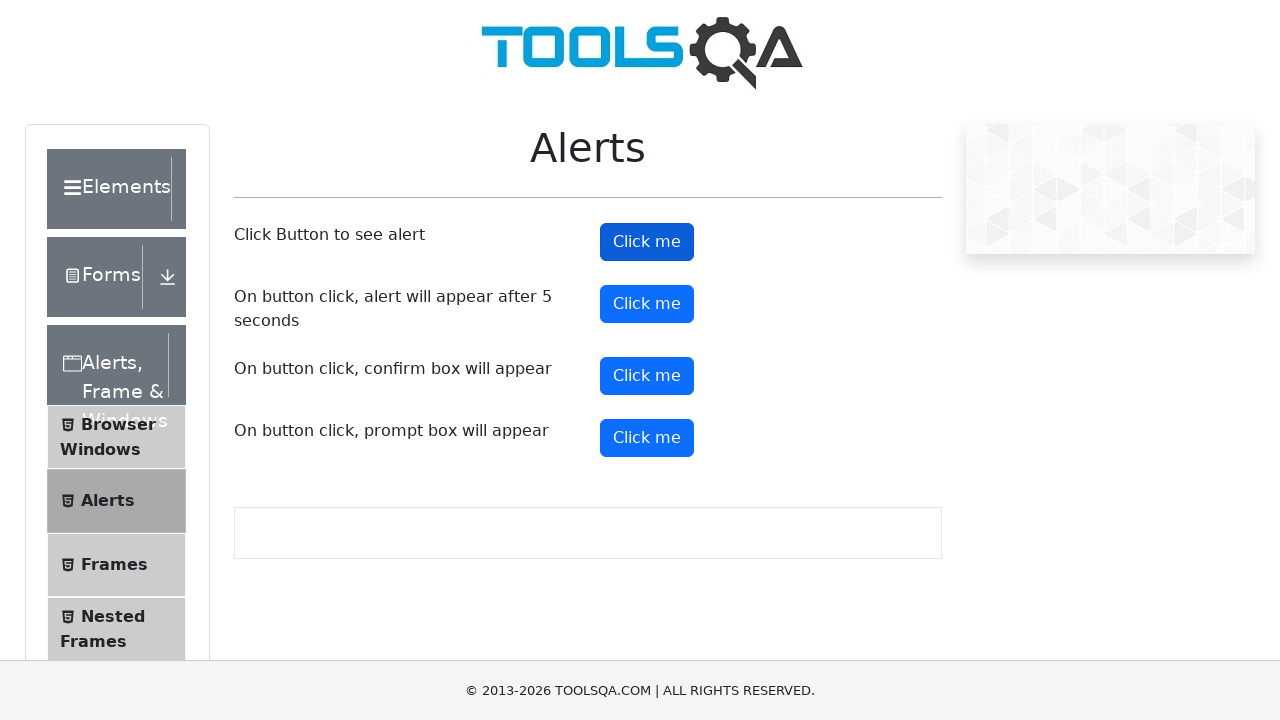